Tests triangle classification for equilateral triangle with all sides equal to 2

Starting URL: https://testpages.eviltester.com/styled/apps/triangle/triangle001.html

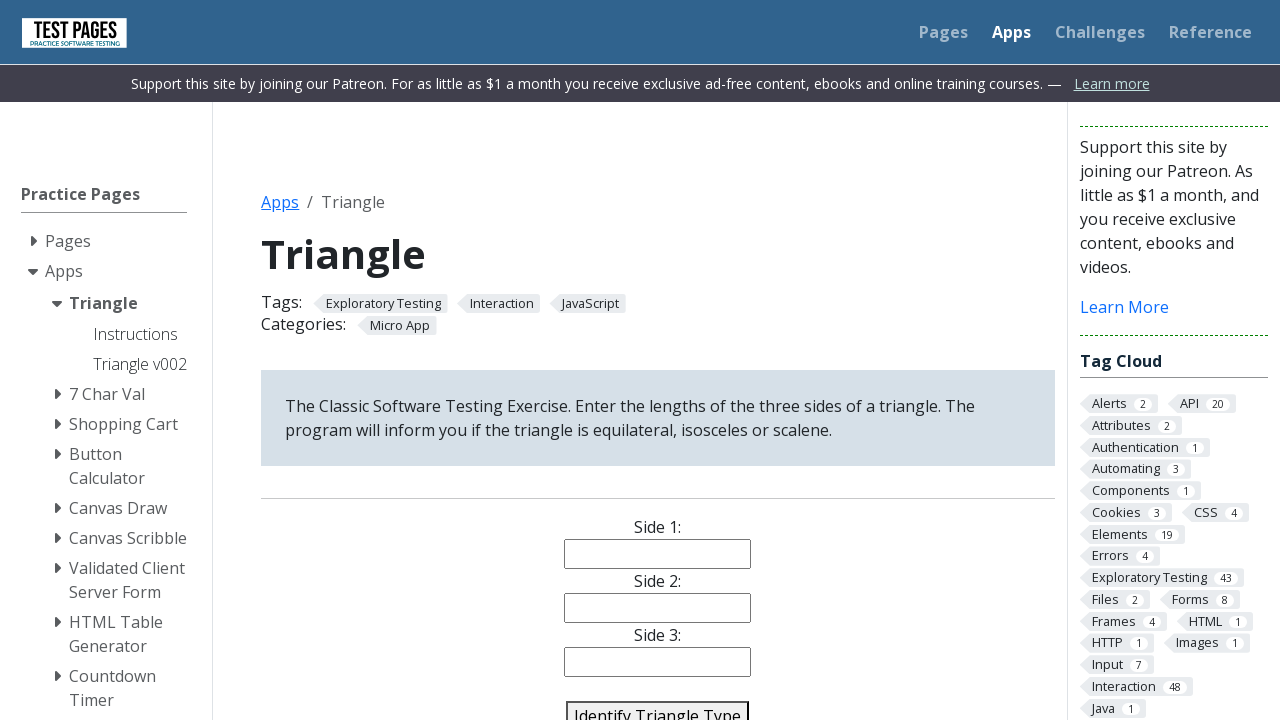

Filled side 1 with value 2 on #side1
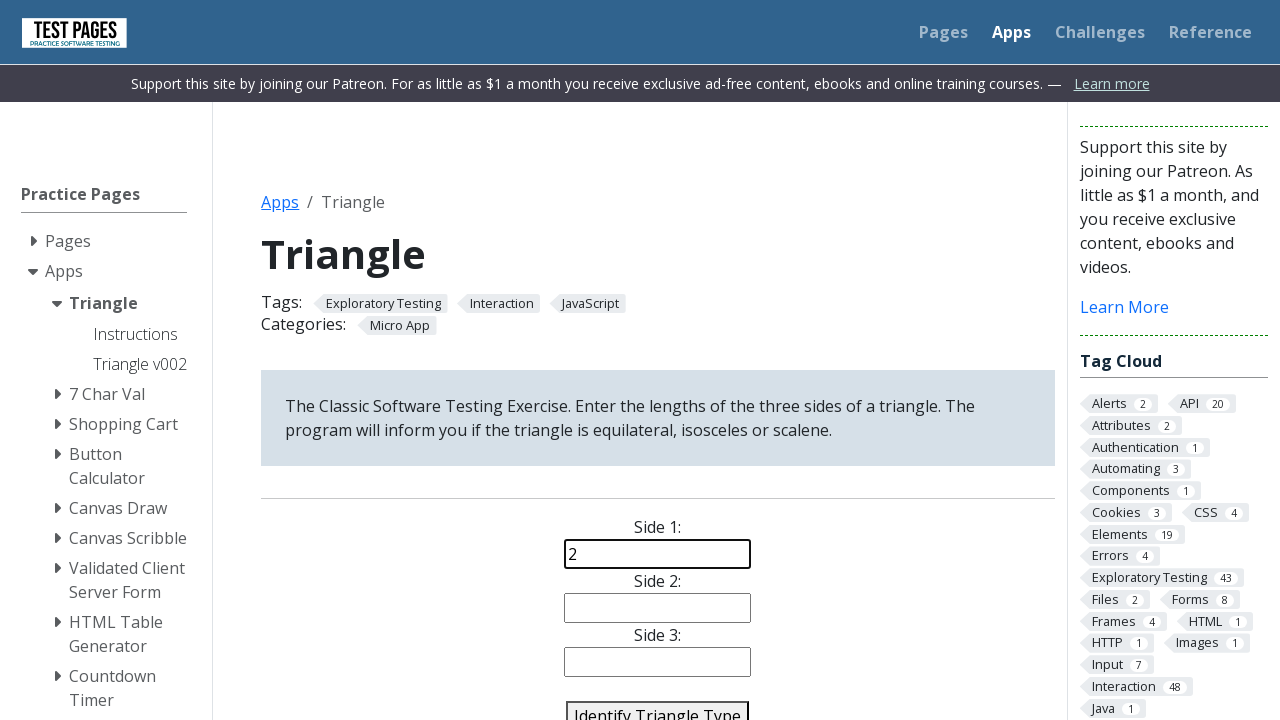

Filled side 2 with value 2 on #side2
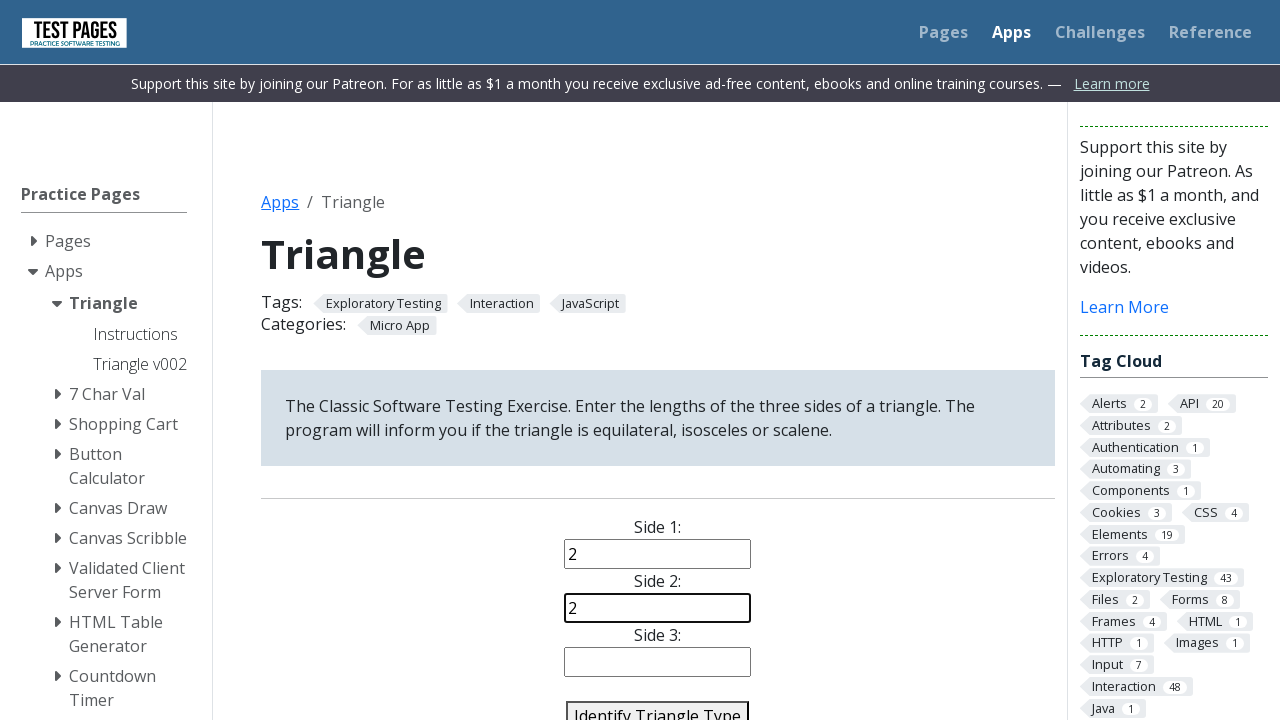

Filled side 3 with value 2 on #side3
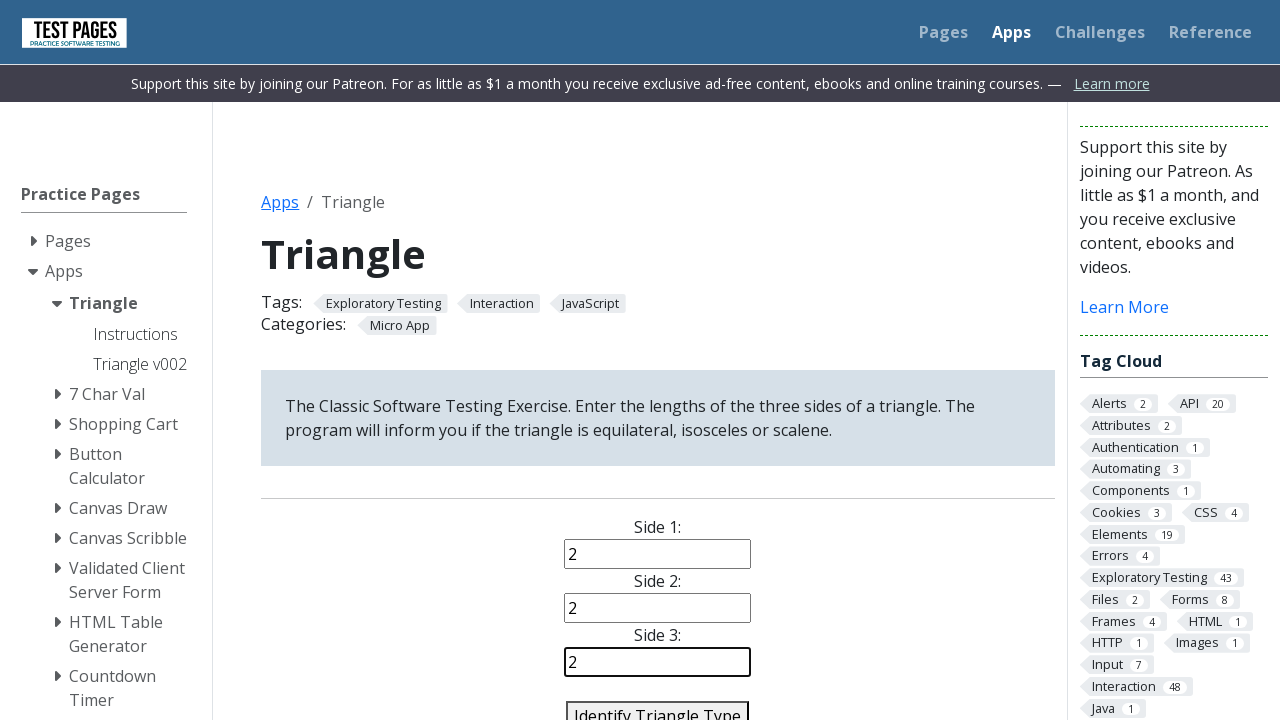

Clicked identify button to classify triangle at (658, 705) on #identify-triangle-action
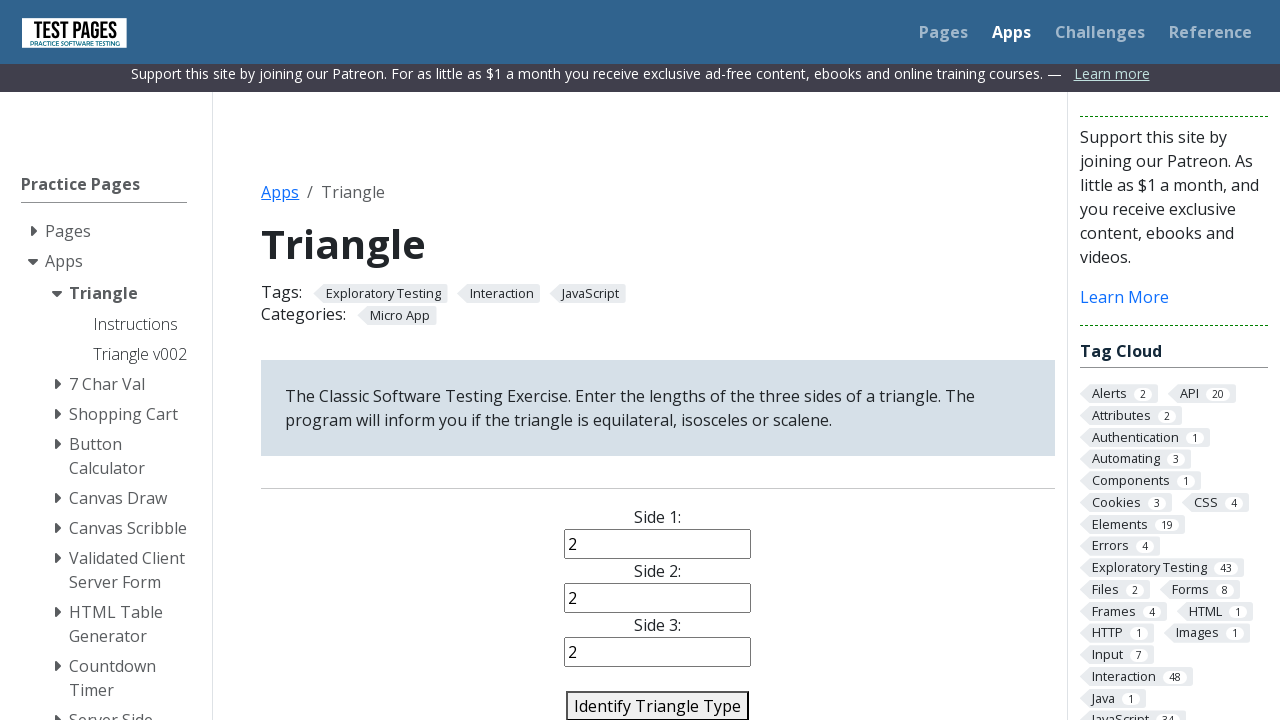

Triangle classification result displayed
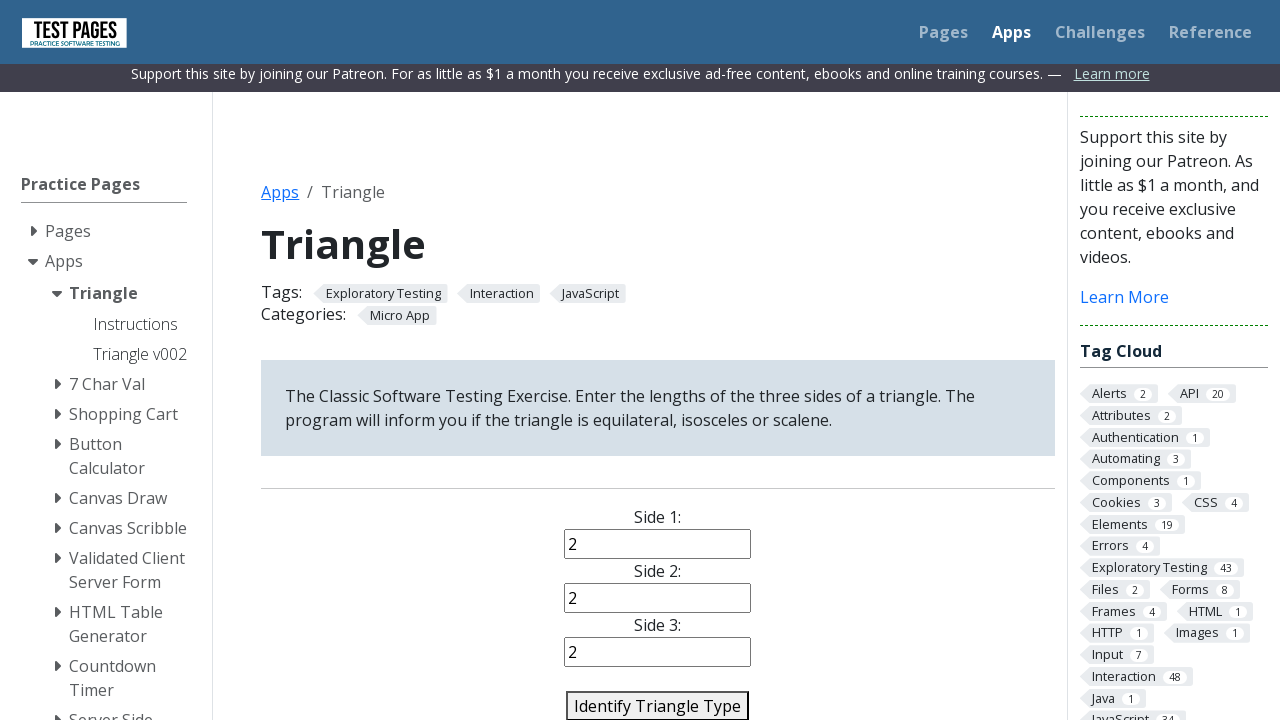

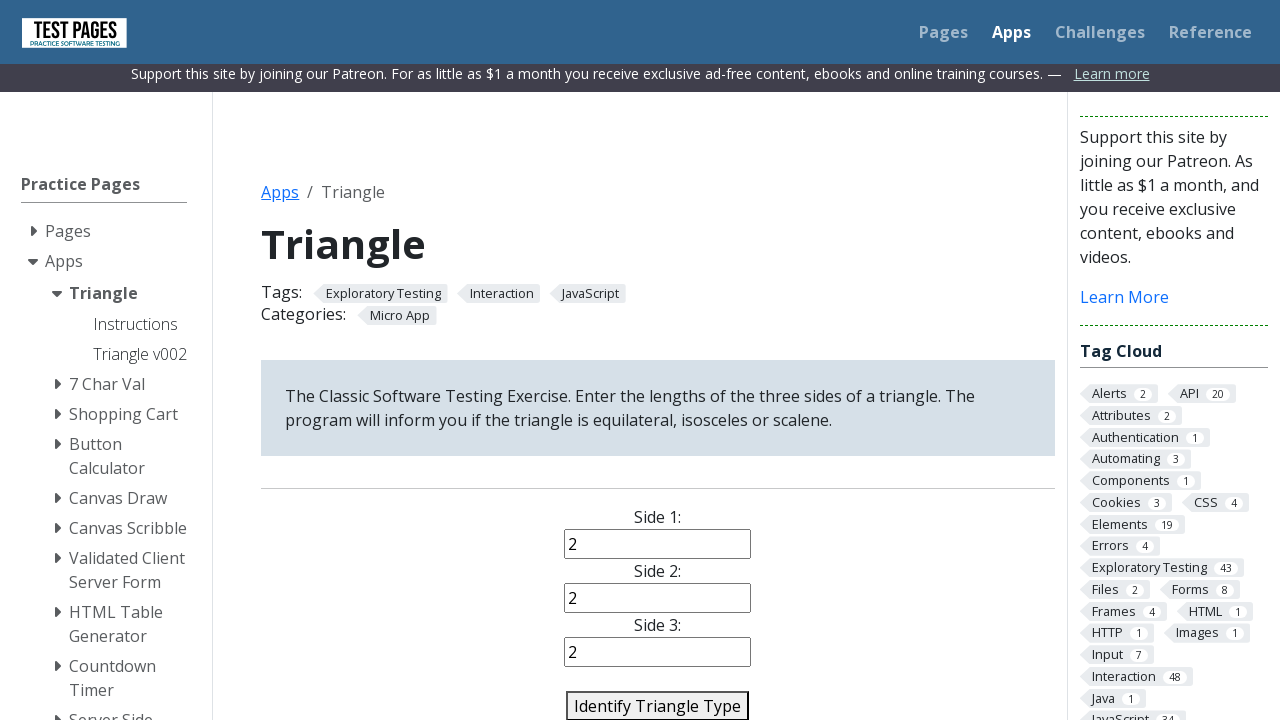